Navigates to an Angular demo application and clicks on the library navigation button to access the library section.

Starting URL: https://rahulshettyacademy.com/angularAppdemo/

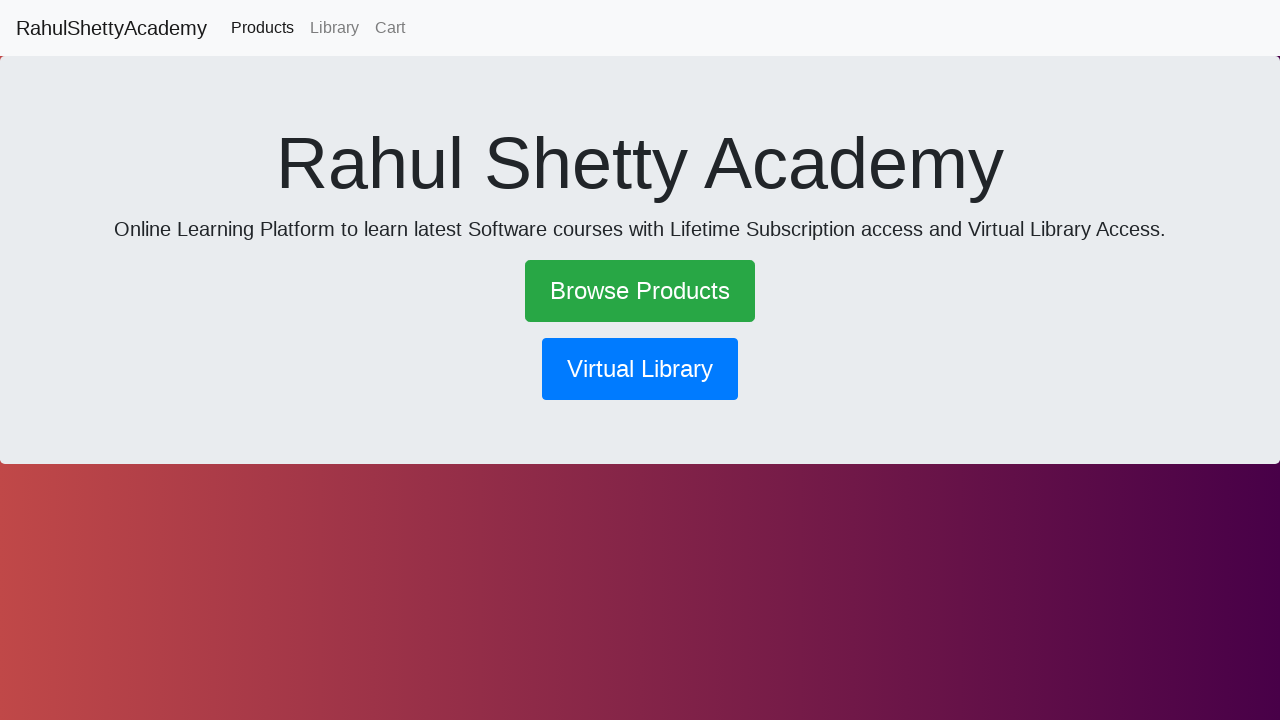

Clicked on the library navigation button at (640, 369) on button[routerlink*='library']
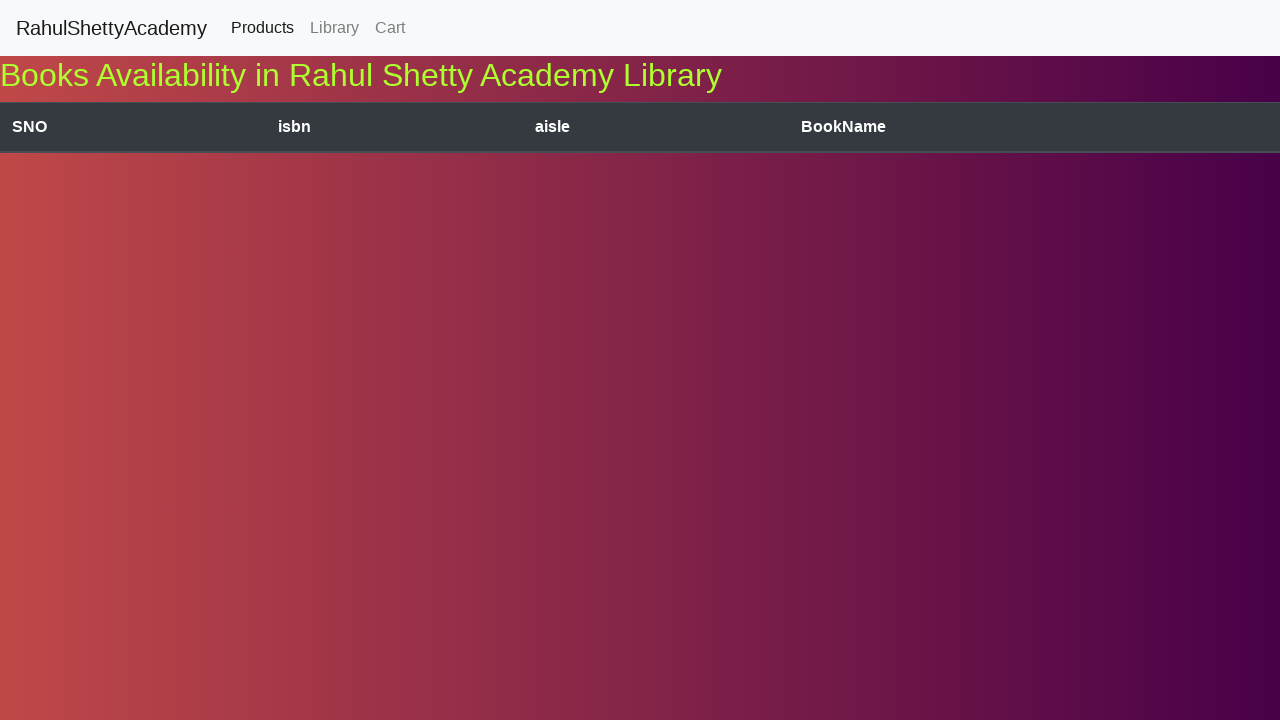

Waited for network idle - navigation to library section complete
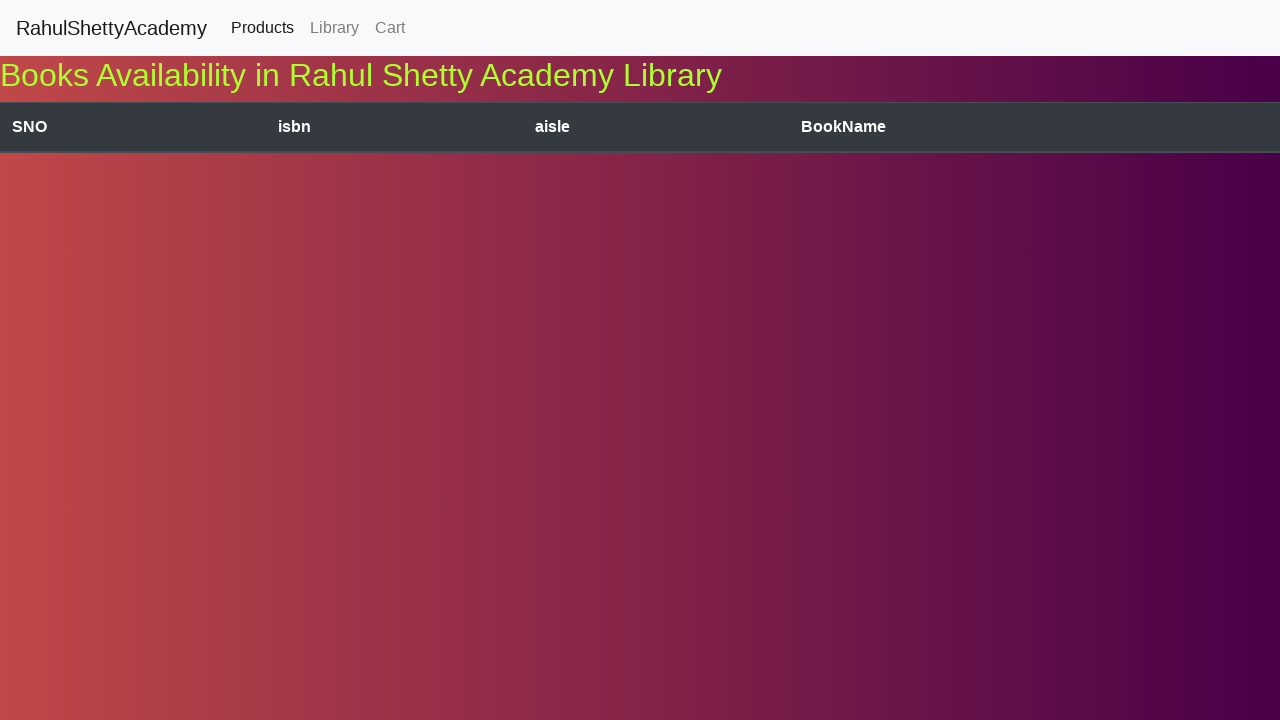

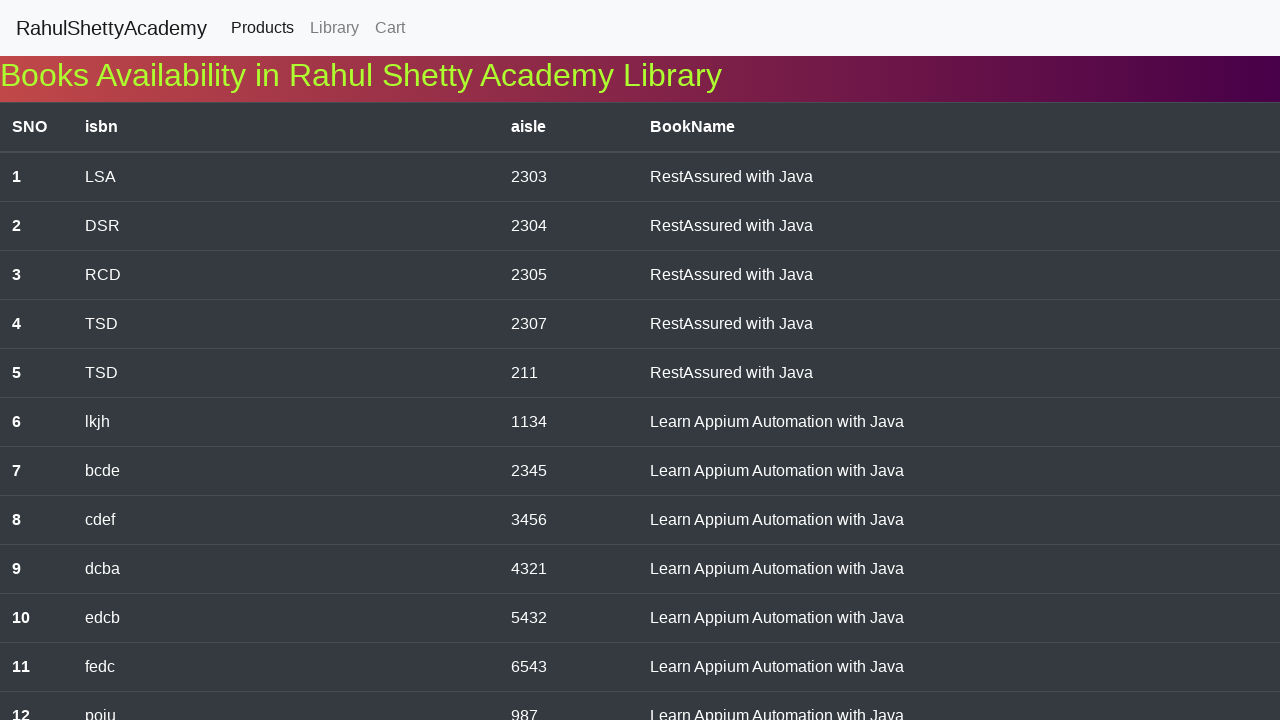